Navigates to a window handling demo page and locates a button element to verify page elements are accessible

Starting URL: https://www.leafground.com/window.xhtml

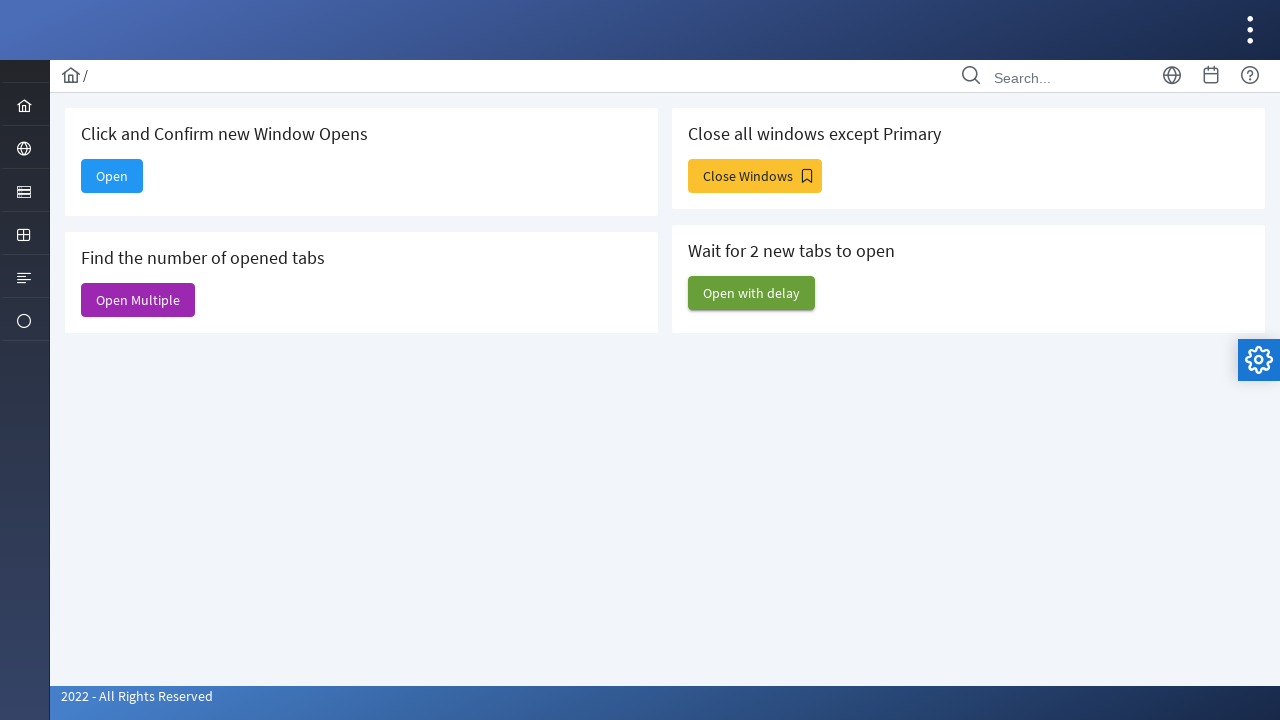

Waited for button element to be present on the page
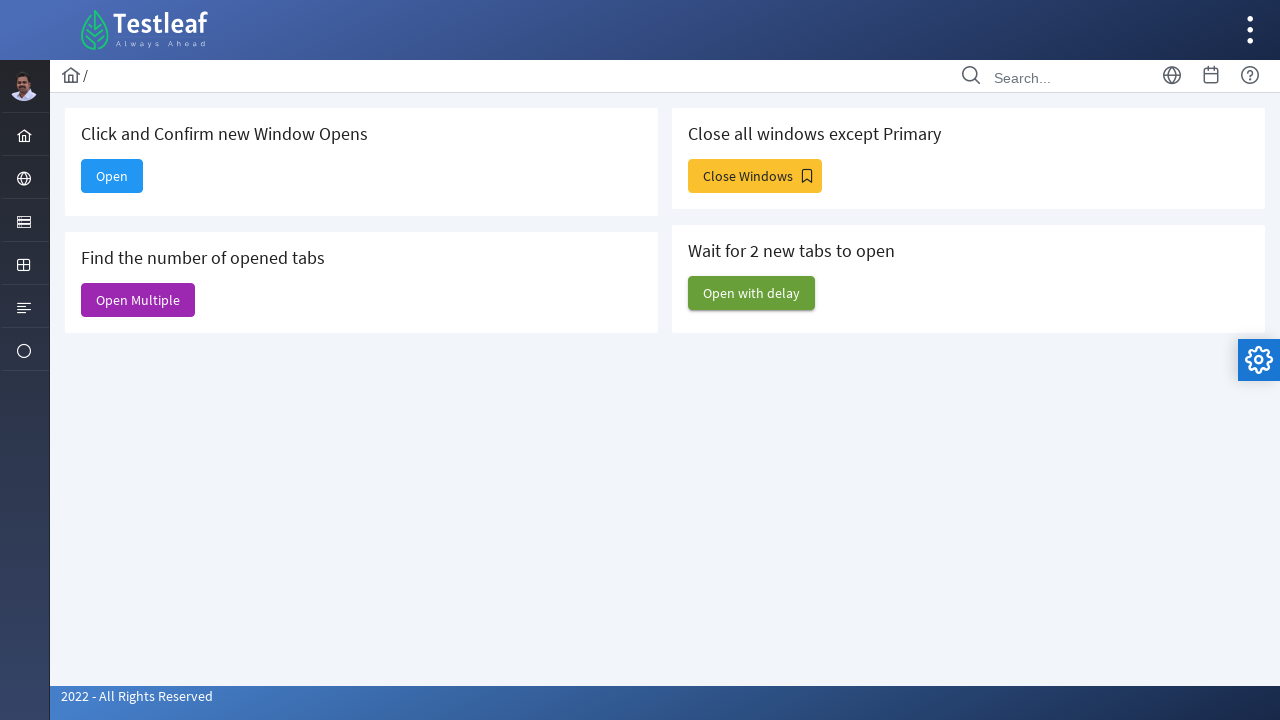

Located the first button element using XPath
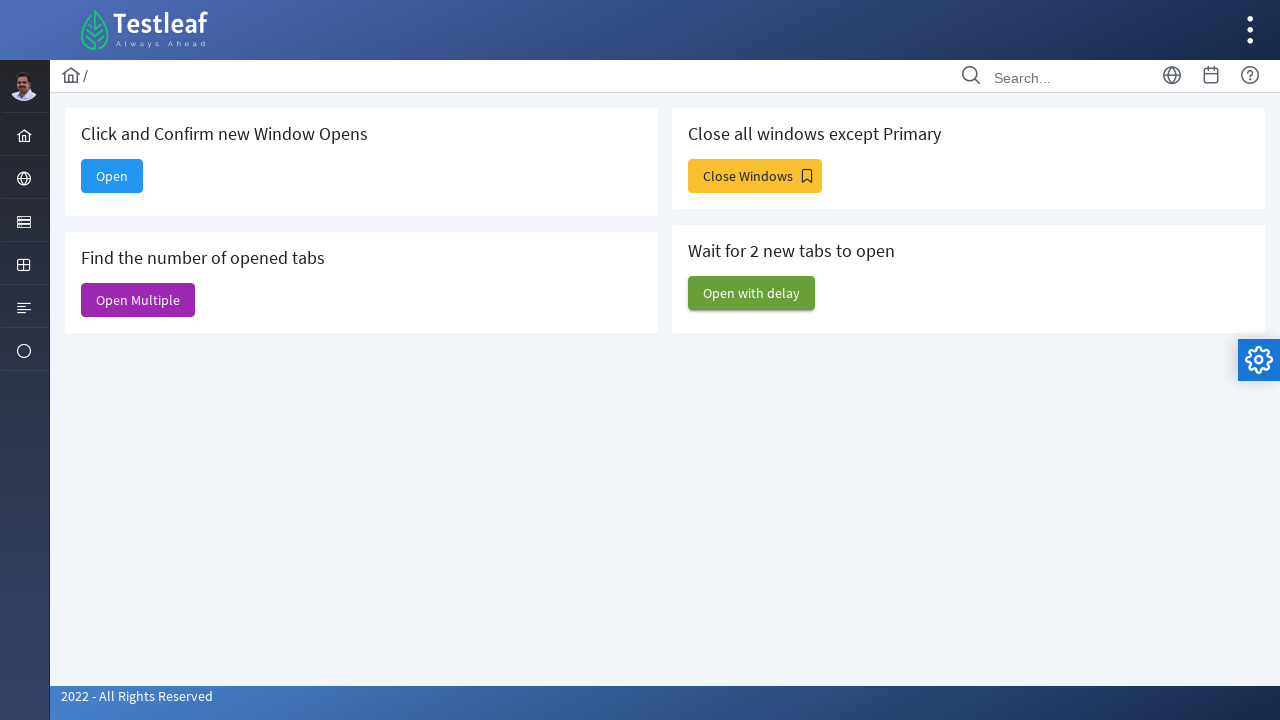

Button element is now visible and accessible
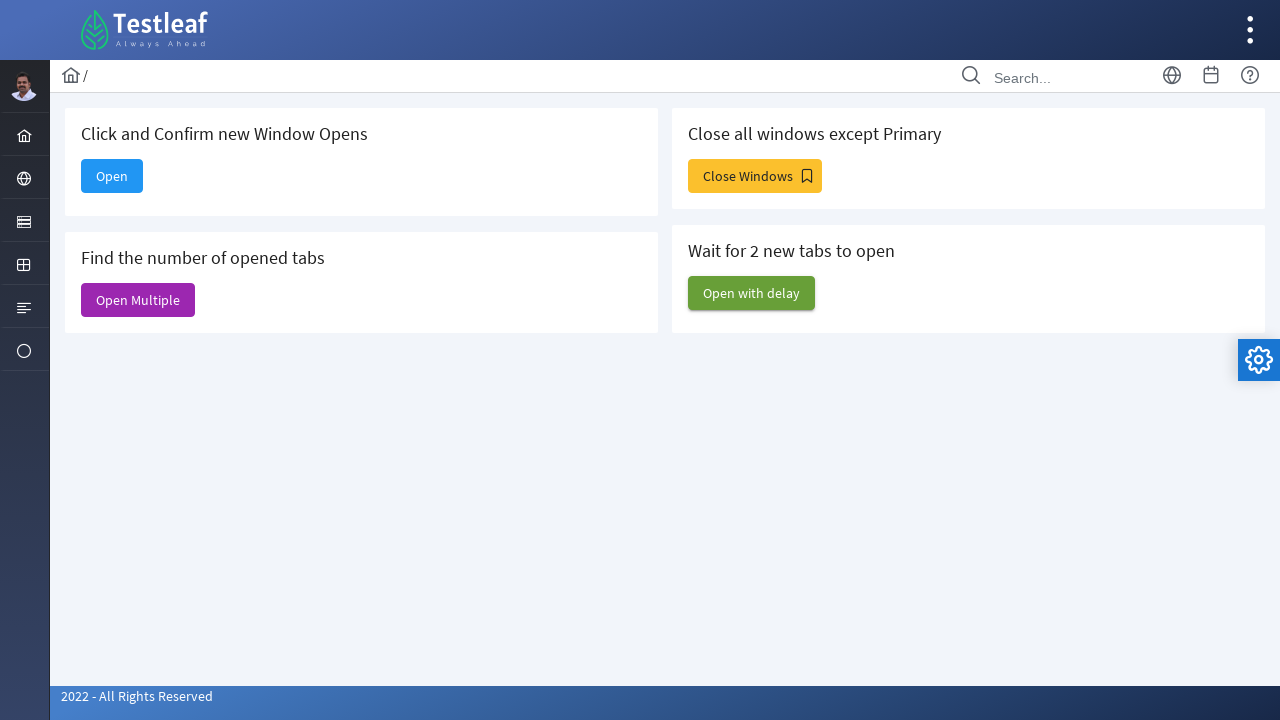

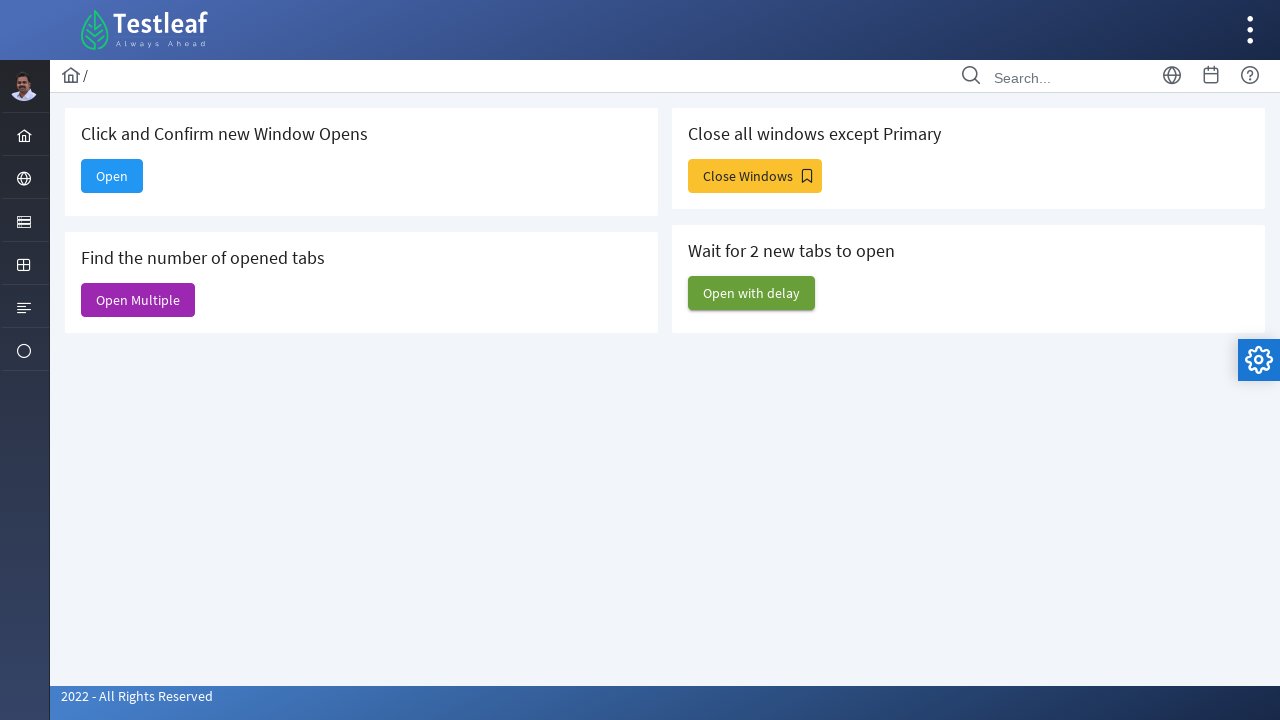